Tests multiple buttons page by verifying button count, checking display status of all buttons, and clicking the second button

Starting URL: https://practice.cydeo.com/multiple_buttons

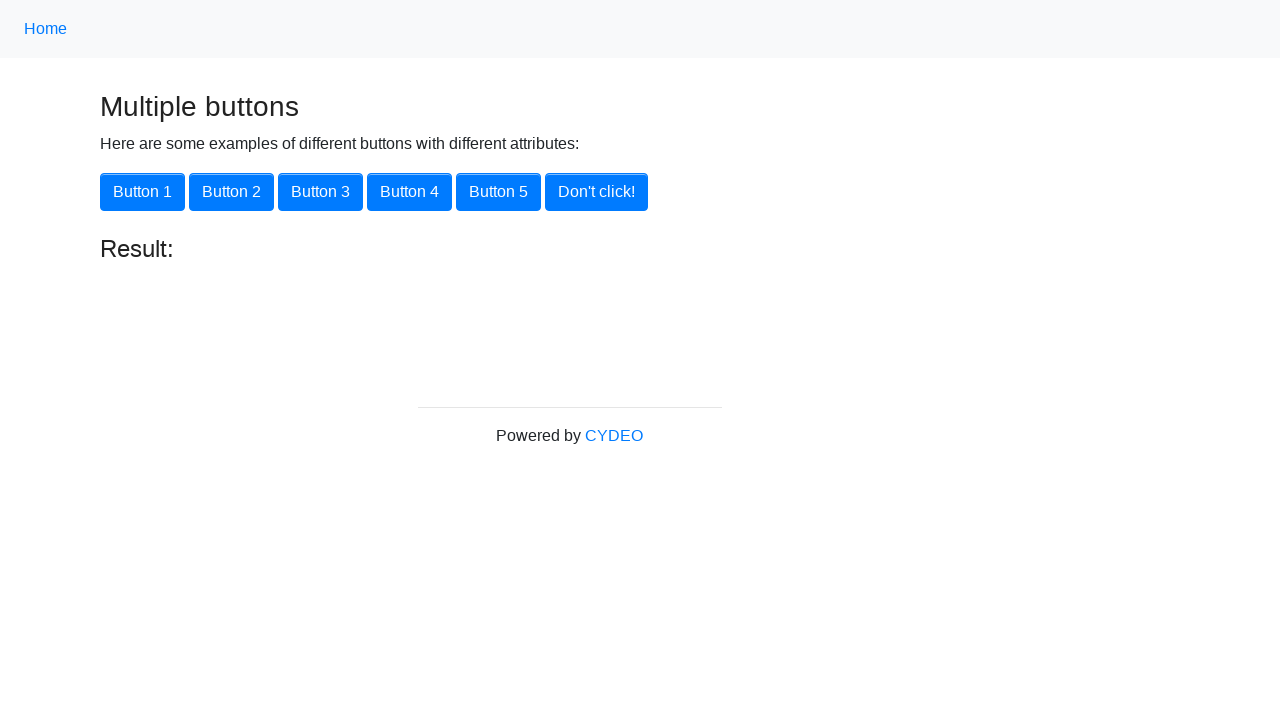

Navigated to multiple buttons practice page
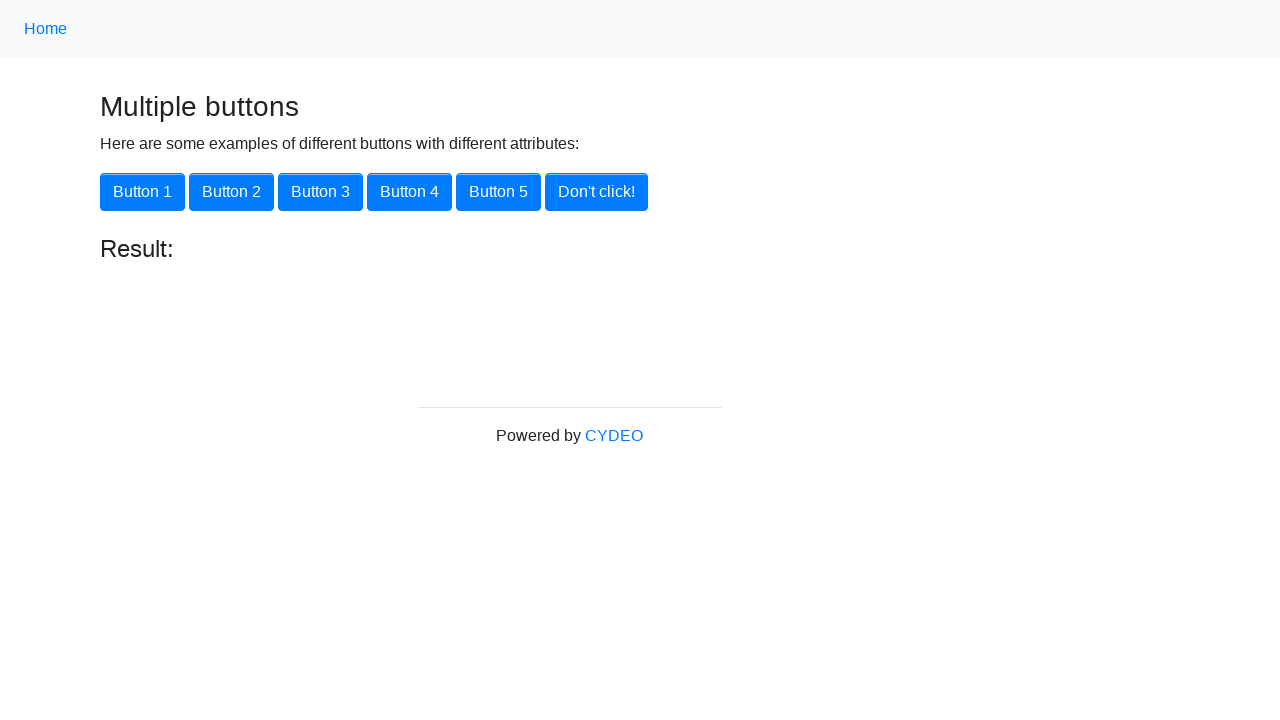

Located all button elements on the page
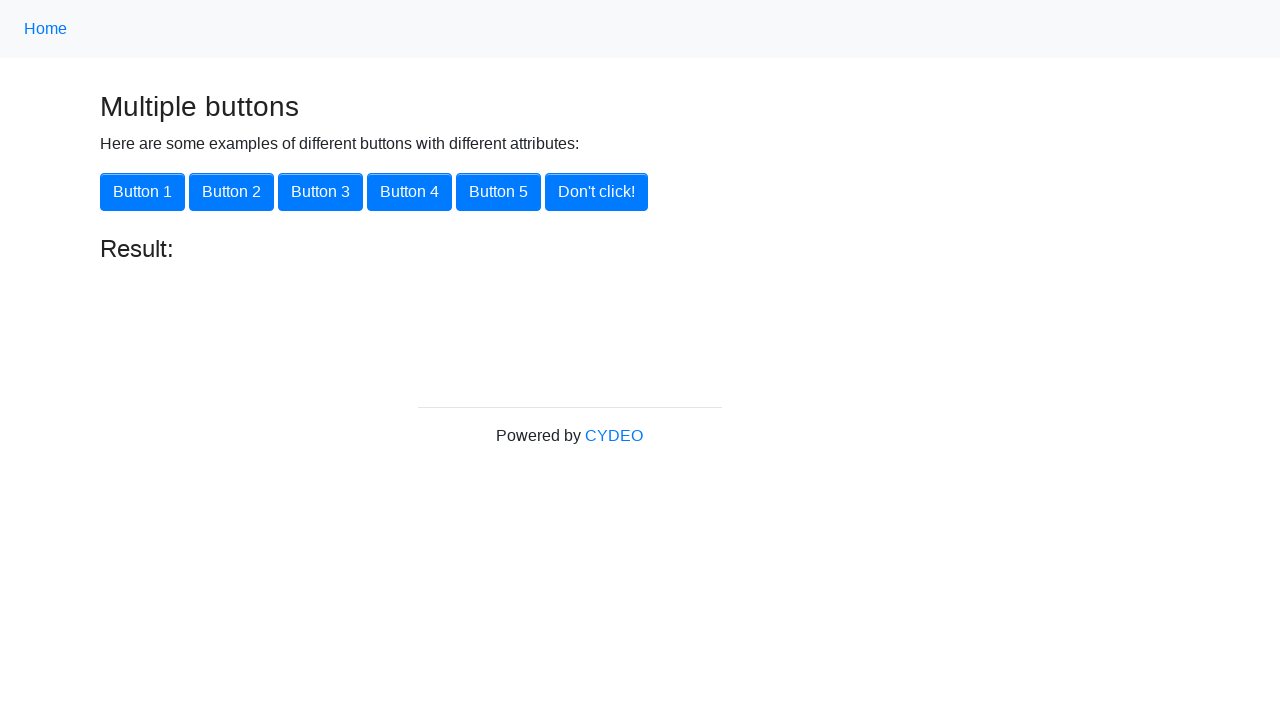

Verified that there are exactly 6 buttons on the page
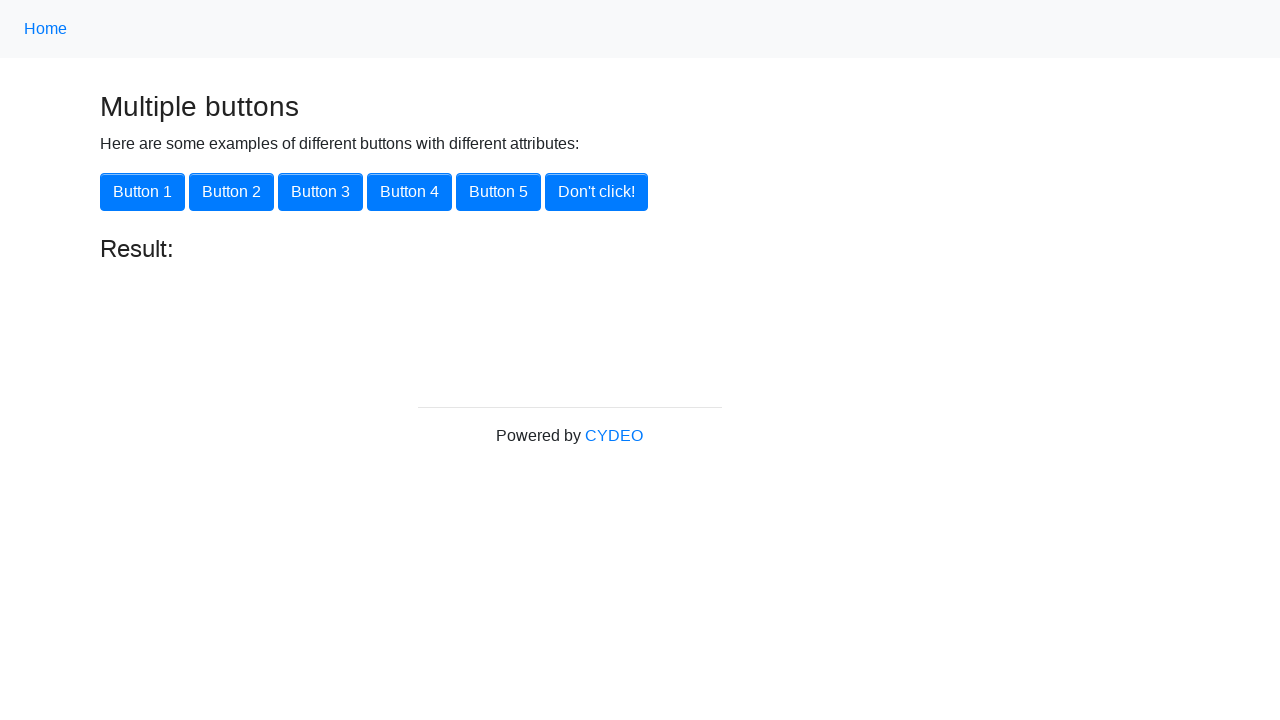

Verified that a button is visible
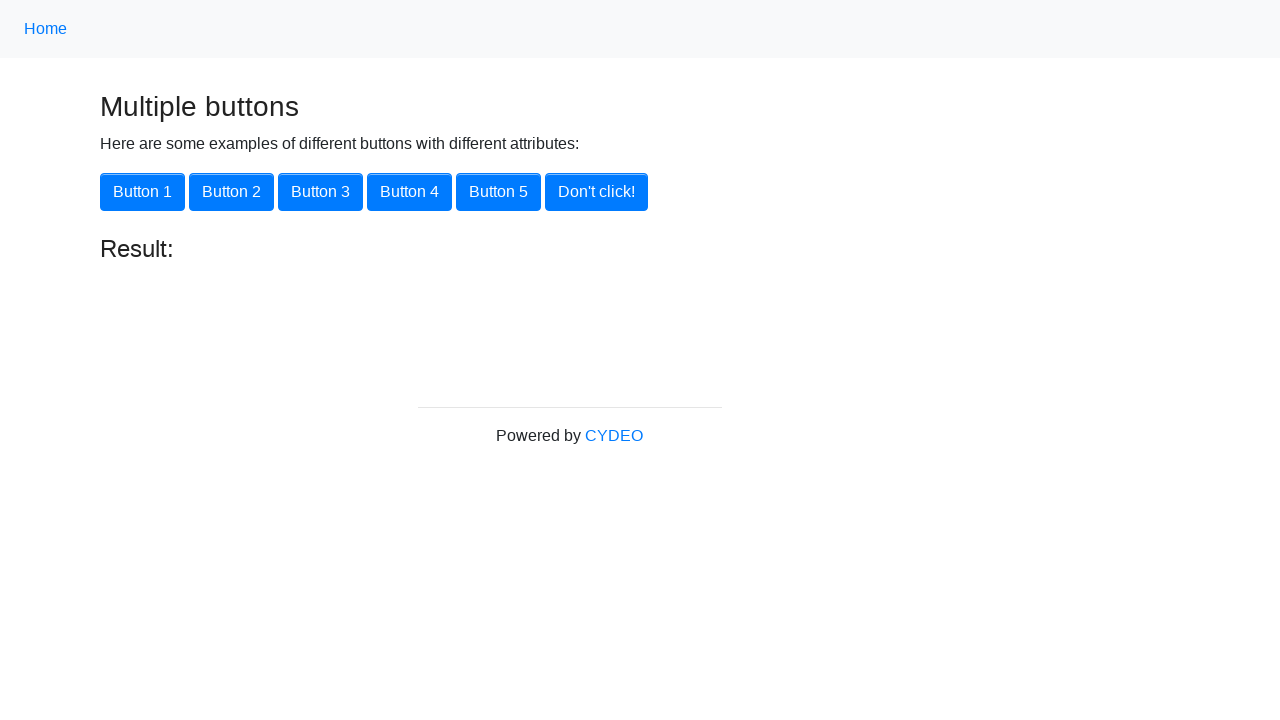

Verified that a button is visible
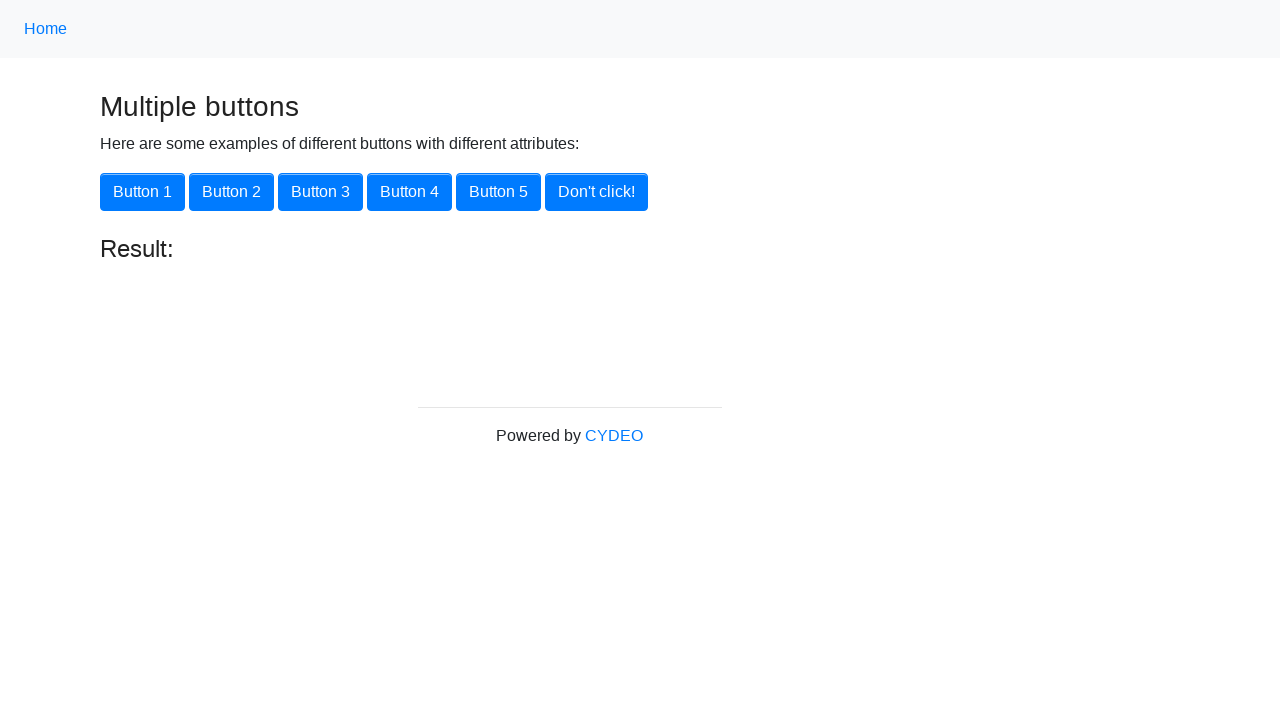

Verified that a button is visible
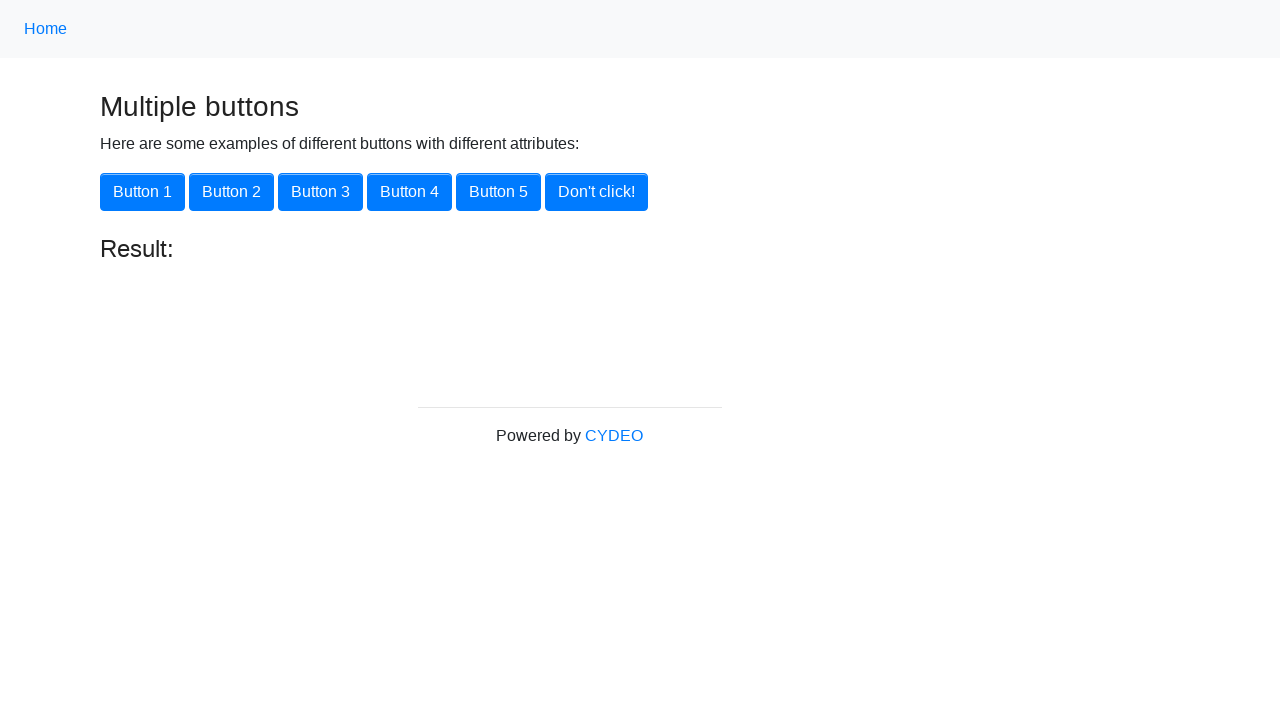

Verified that a button is visible
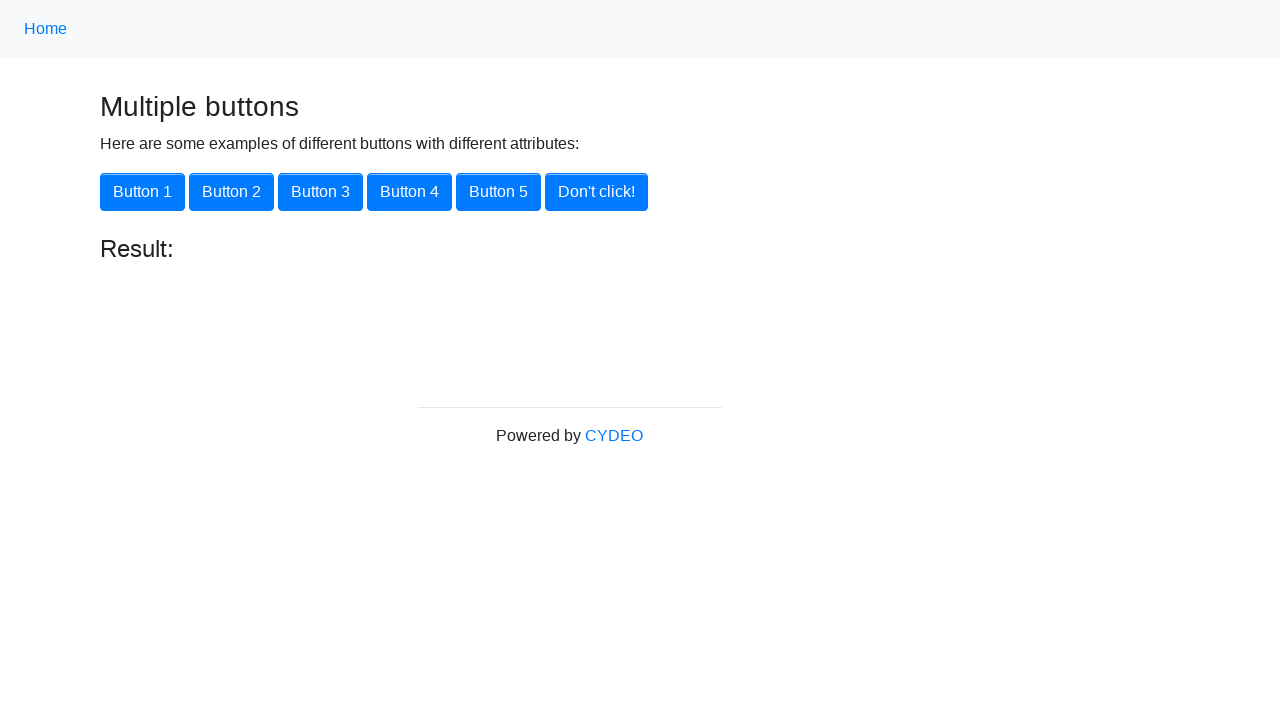

Verified that a button is visible
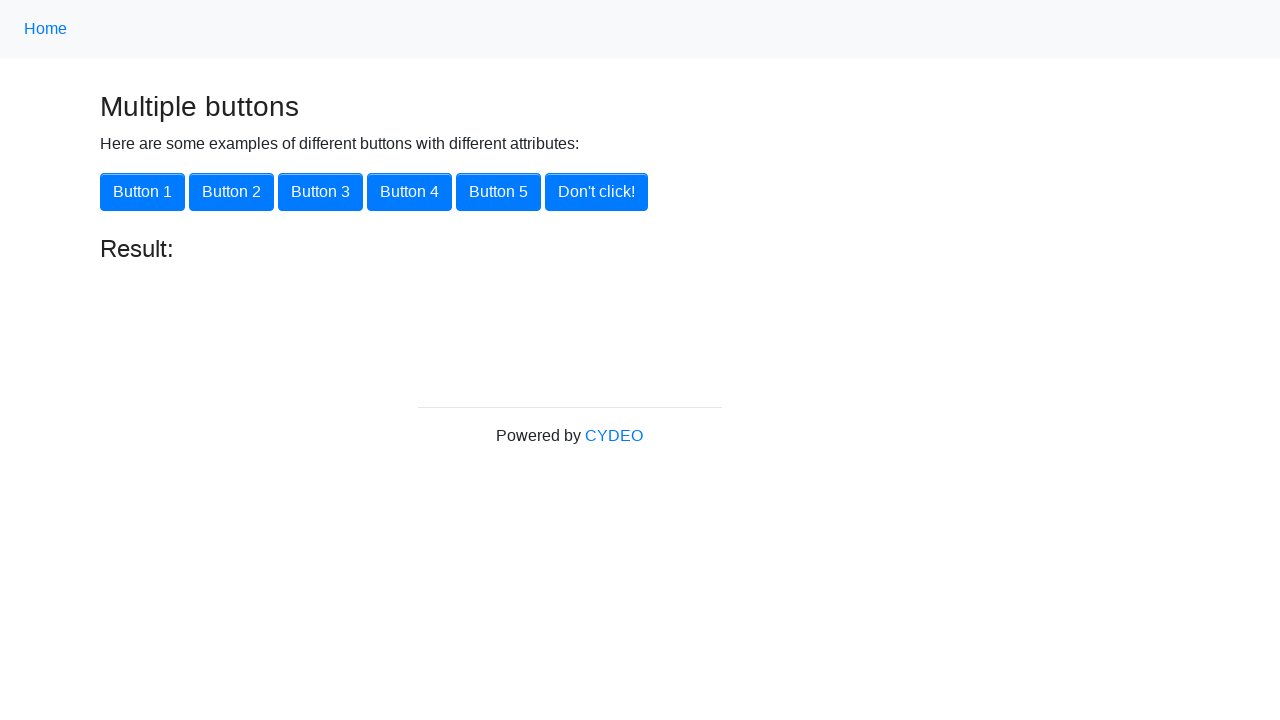

Verified that a button is visible
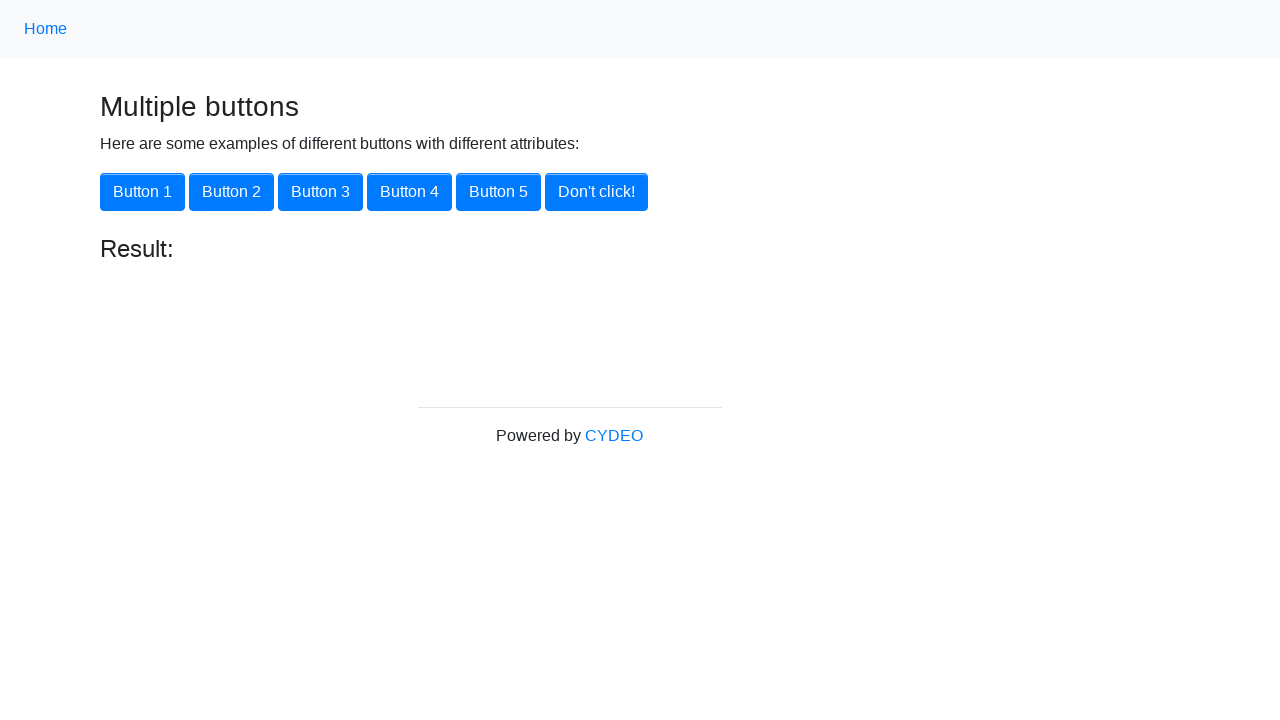

Clicked the second button at (232, 192) on button >> nth=1
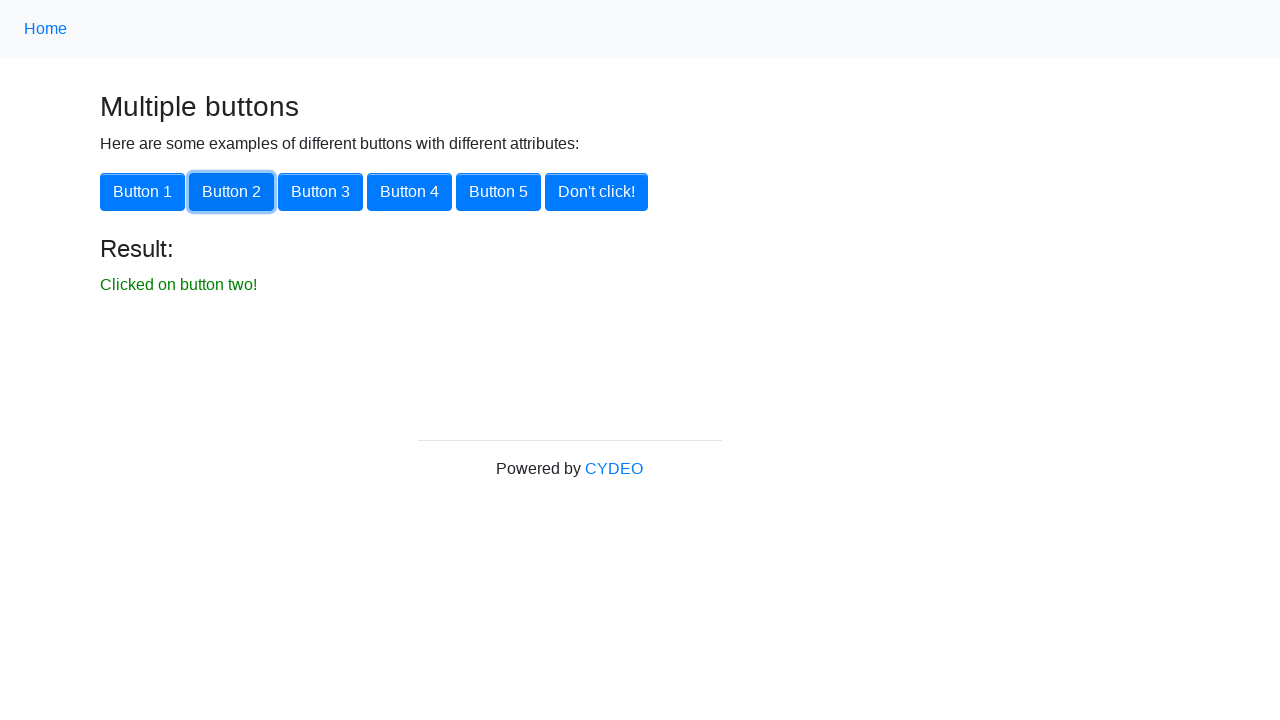

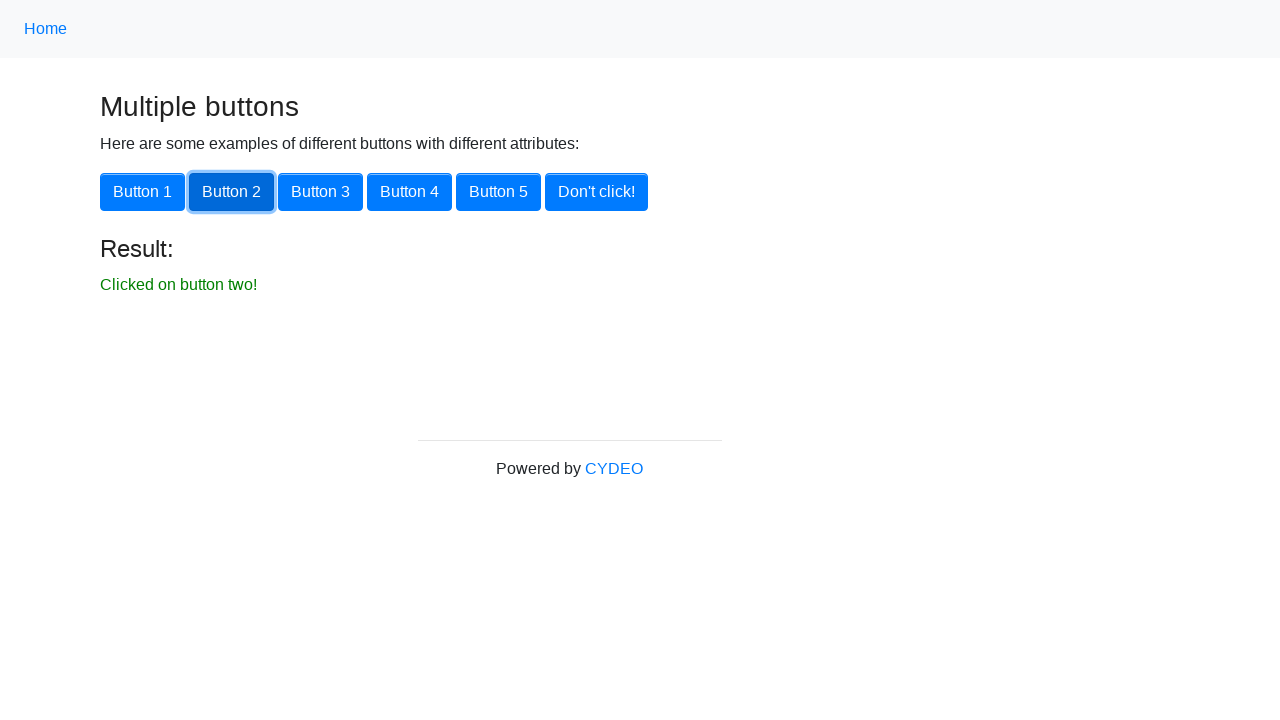